Tests table sorting functionality by clicking on a column header and verifying that the table data is sorted correctly, then filters for items containing "Beans"

Starting URL: https://rahulshettyacademy.com/seleniumPractise/#/offers

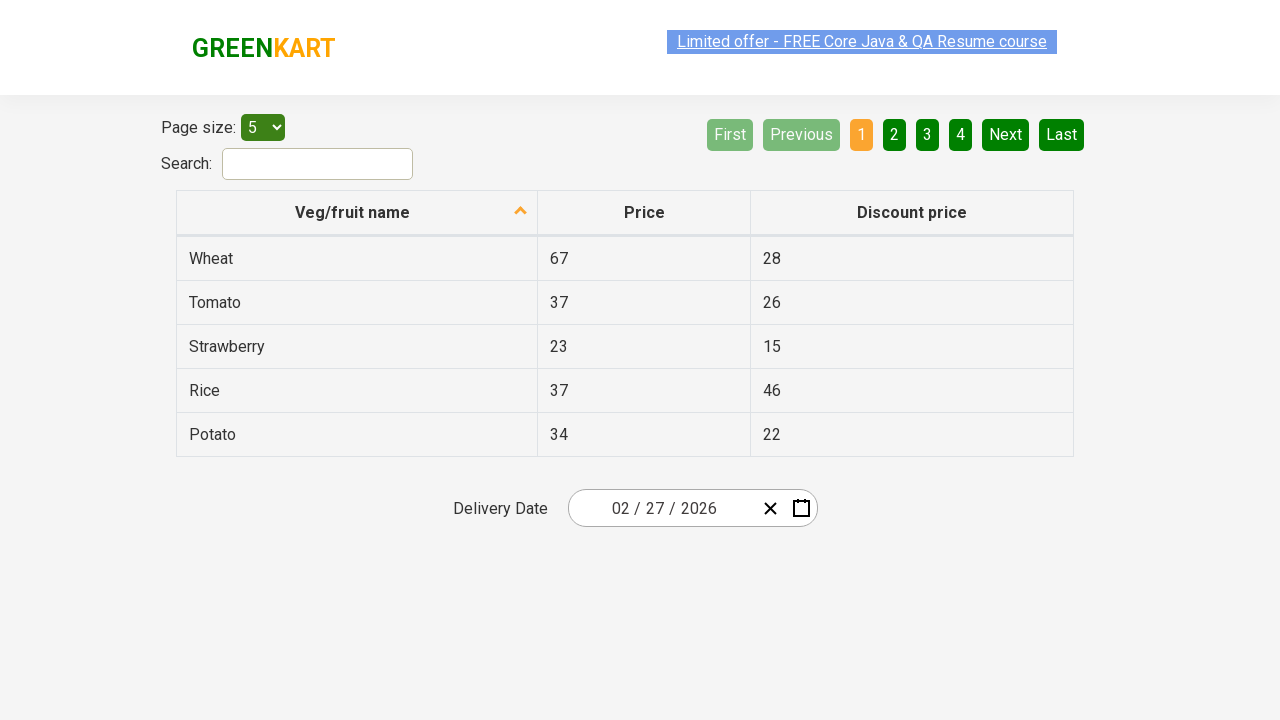

Clicked first column header to sort table at (357, 213) on xpath=//thead/tr/th[1]
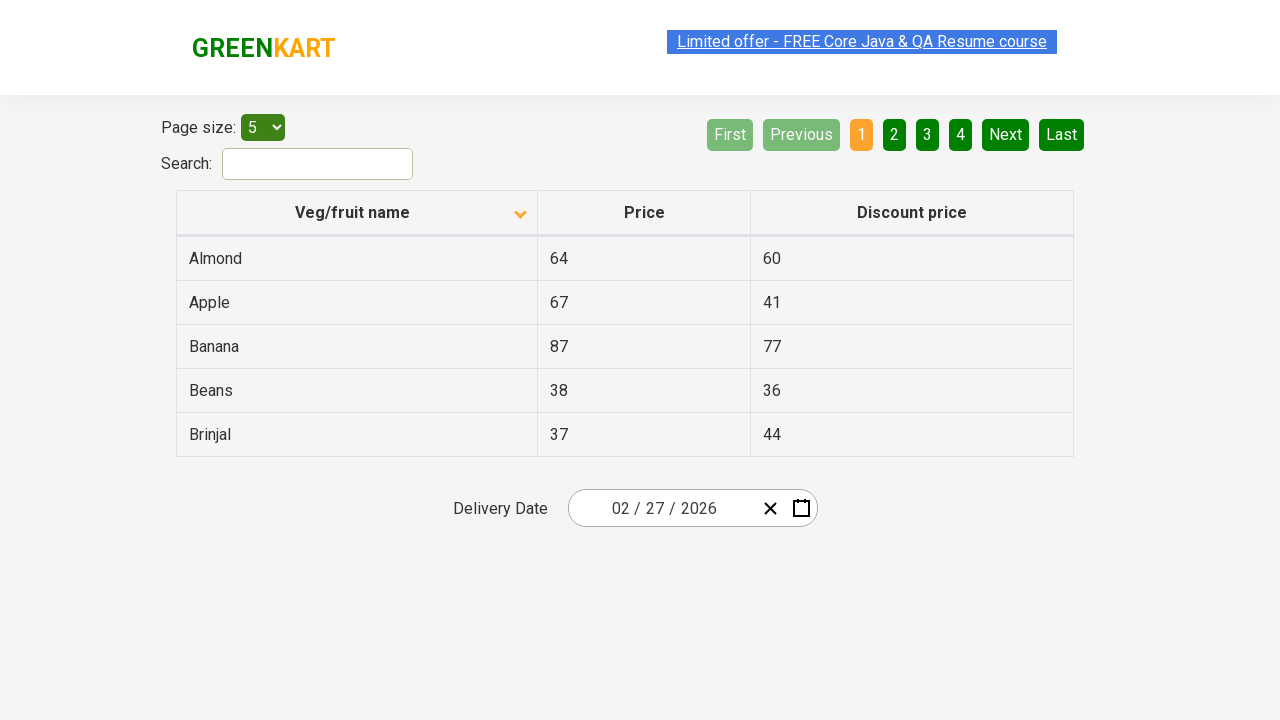

Table body loaded and first column cell visible
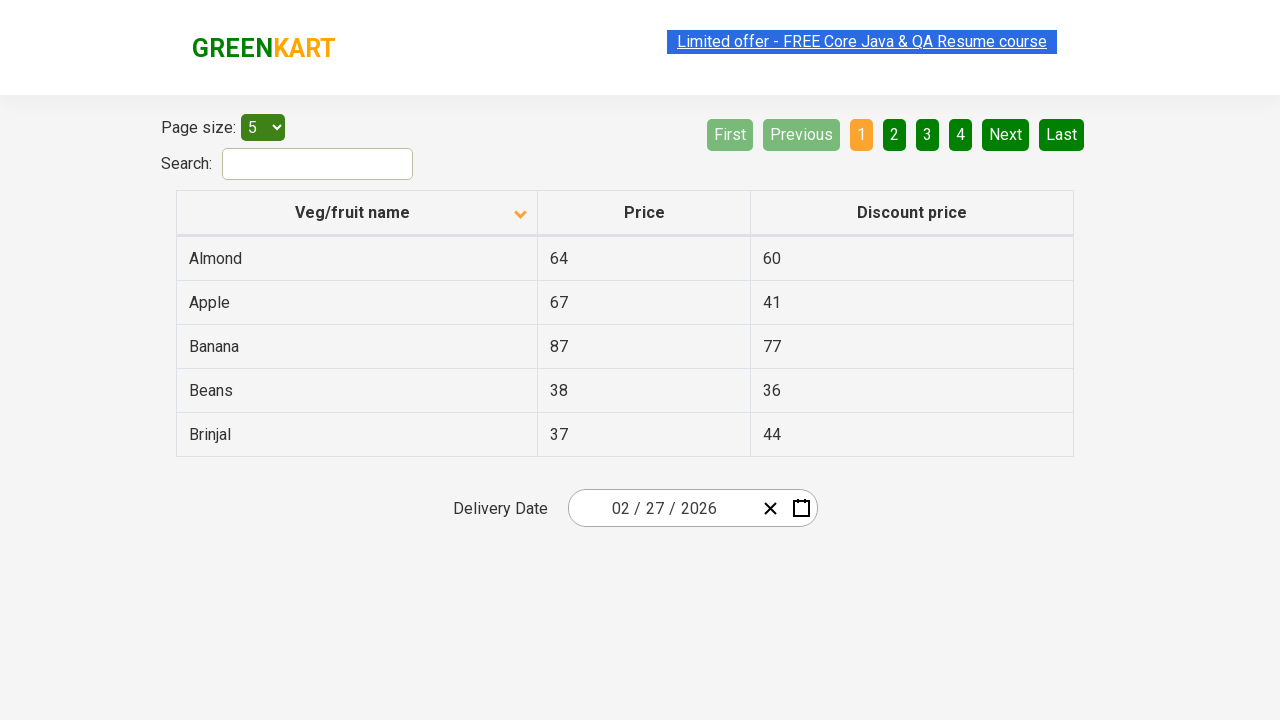

Retrieved all items from first column of table
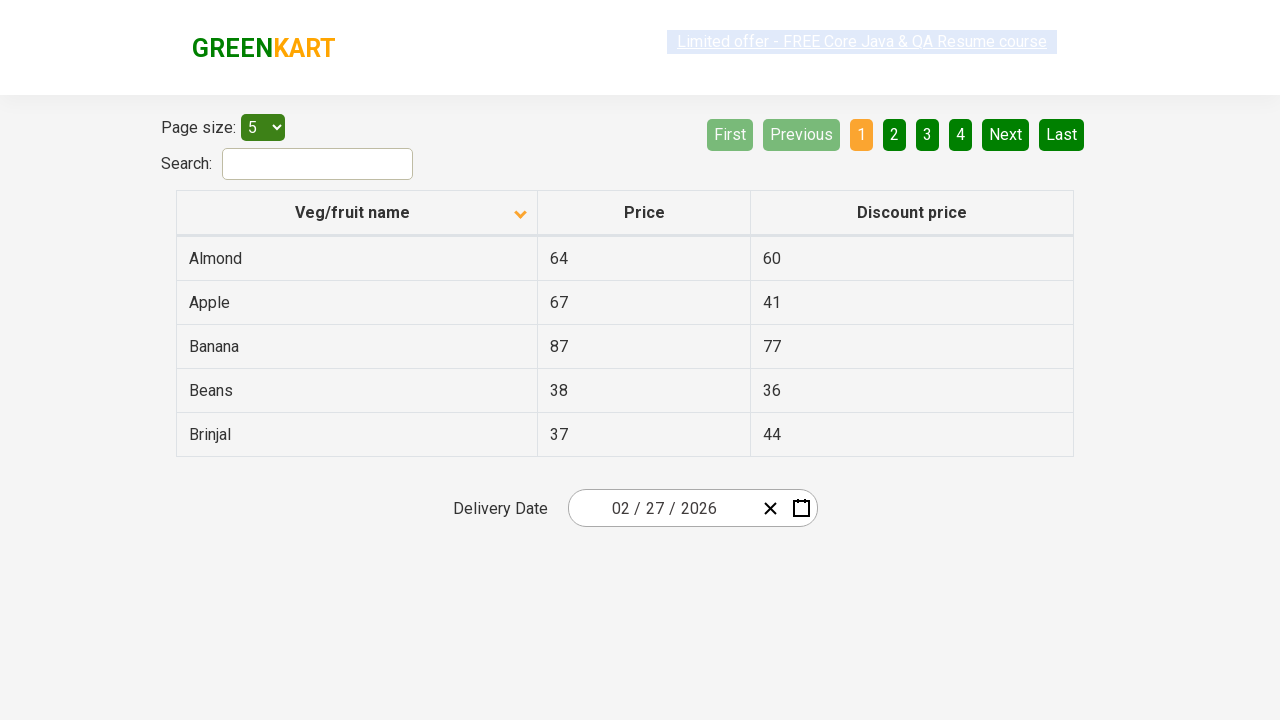

Created sorted reference list of items
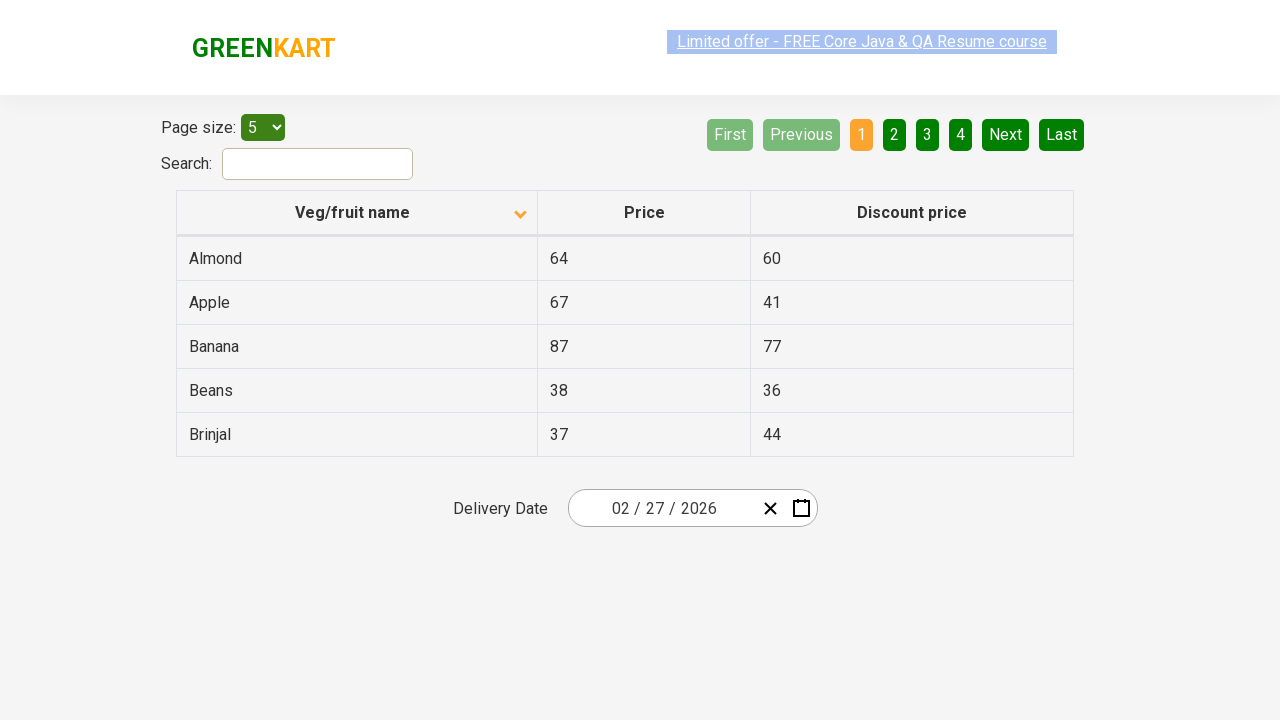

Verified table data is sorted correctly
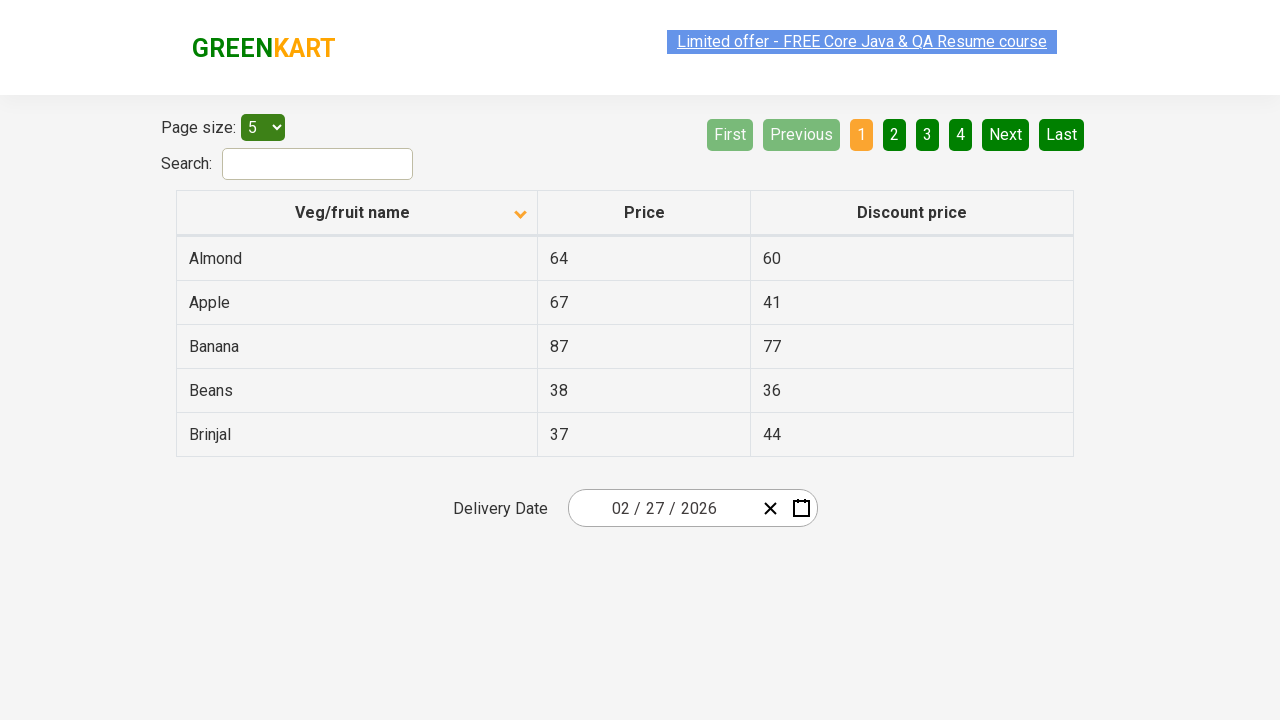

Located all table rows for filtering
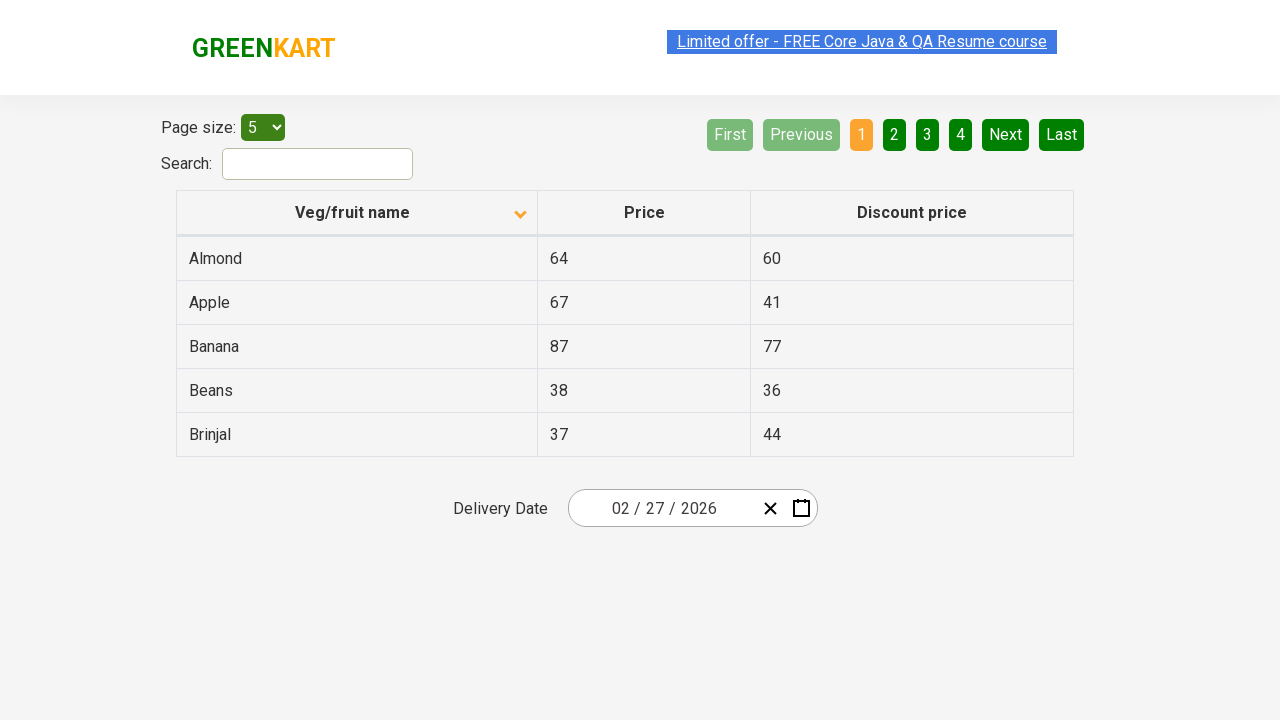

Retrieved text from row 1, first column
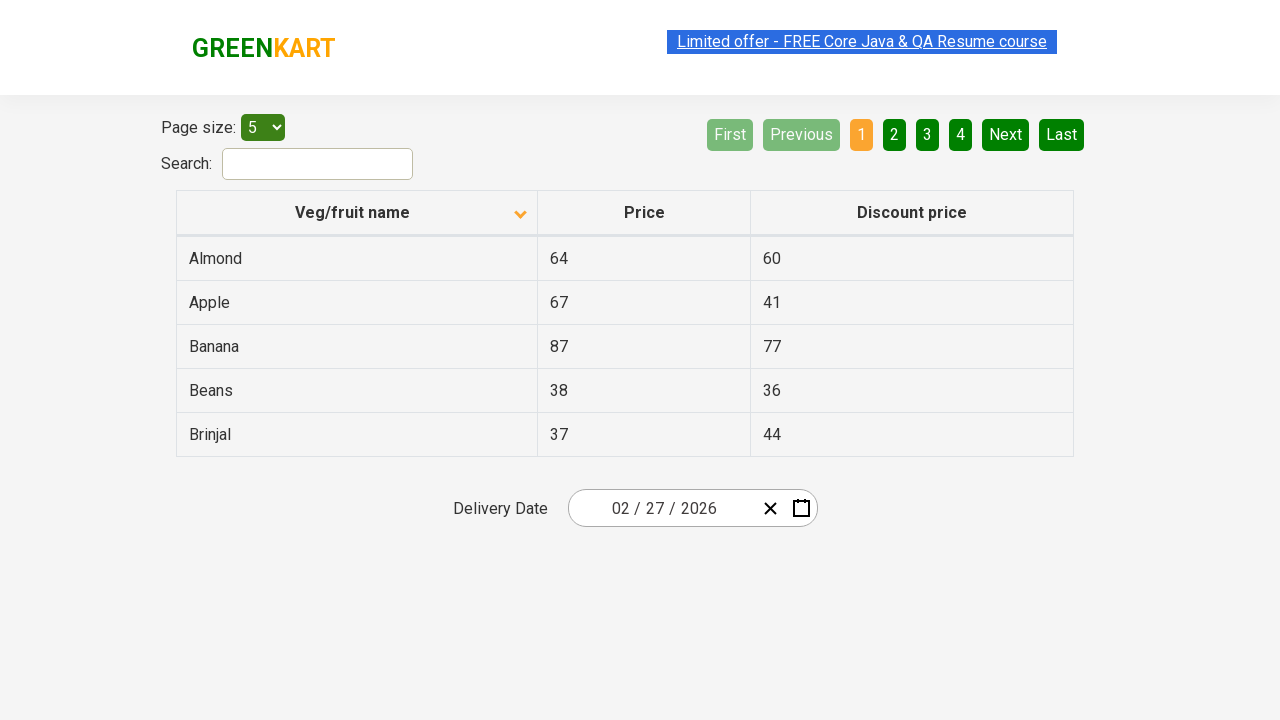

Retrieved text from row 2, first column
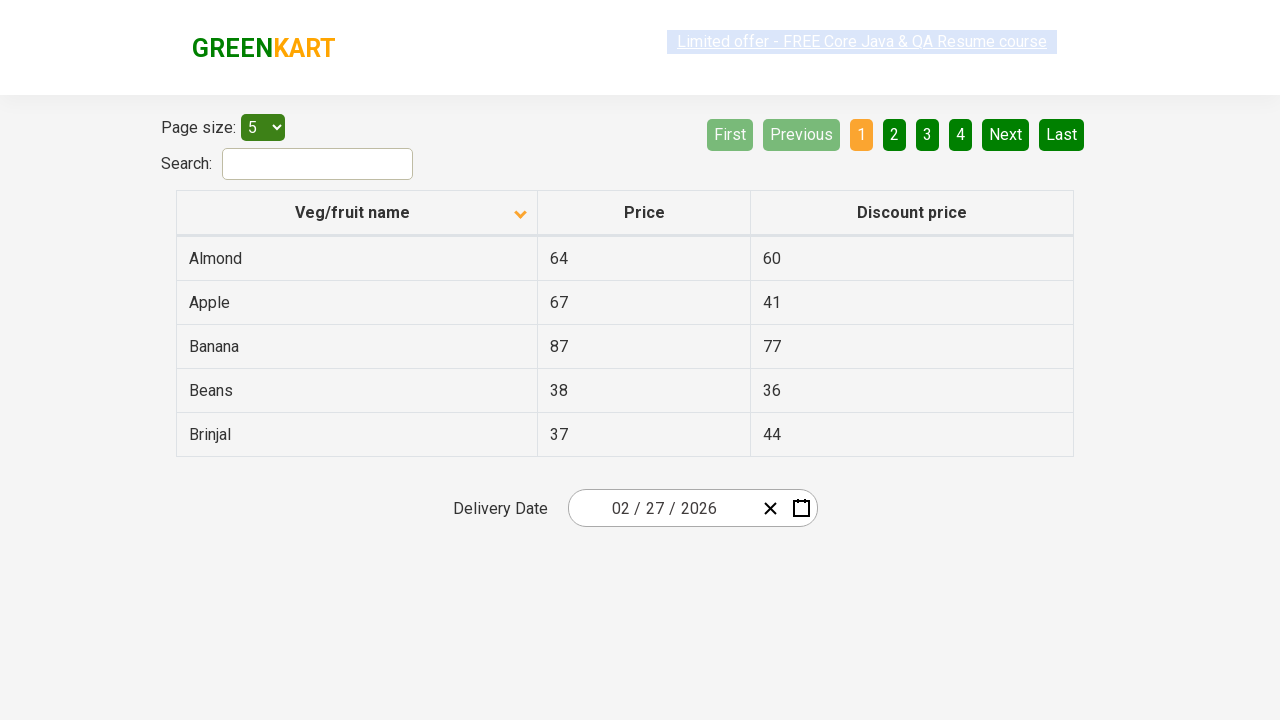

Retrieved text from row 3, first column
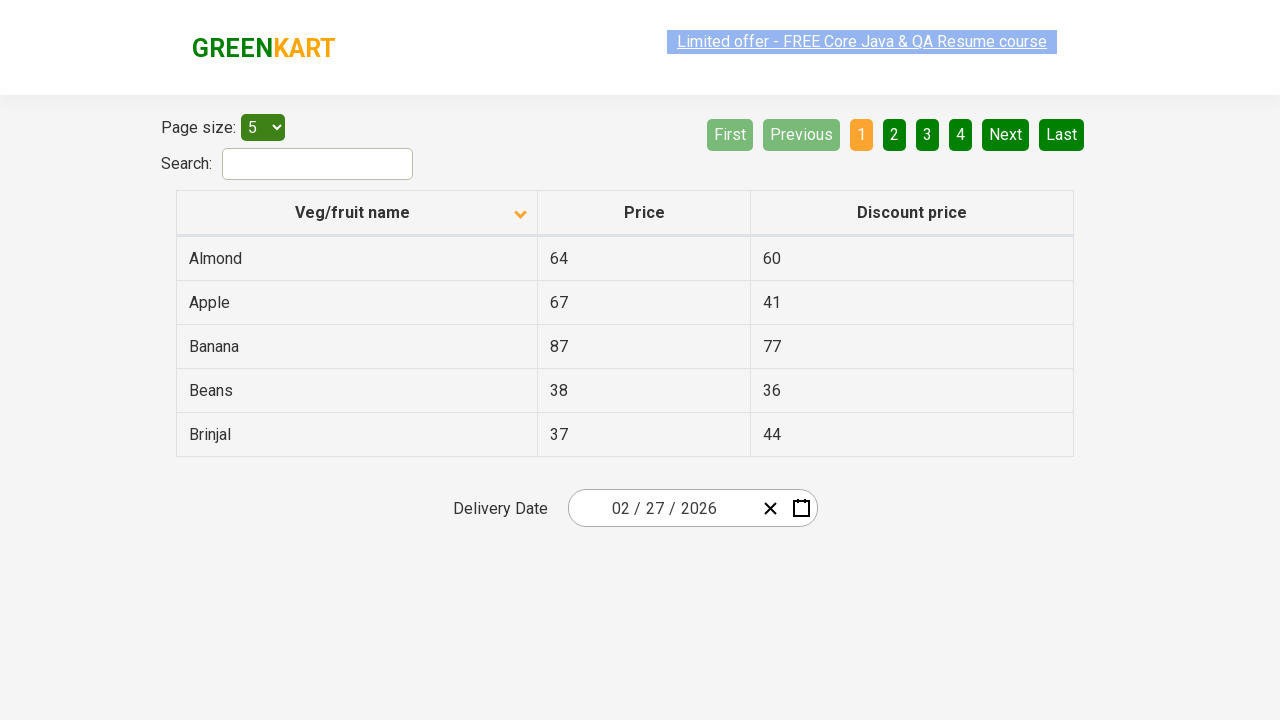

Retrieved text from row 4, first column
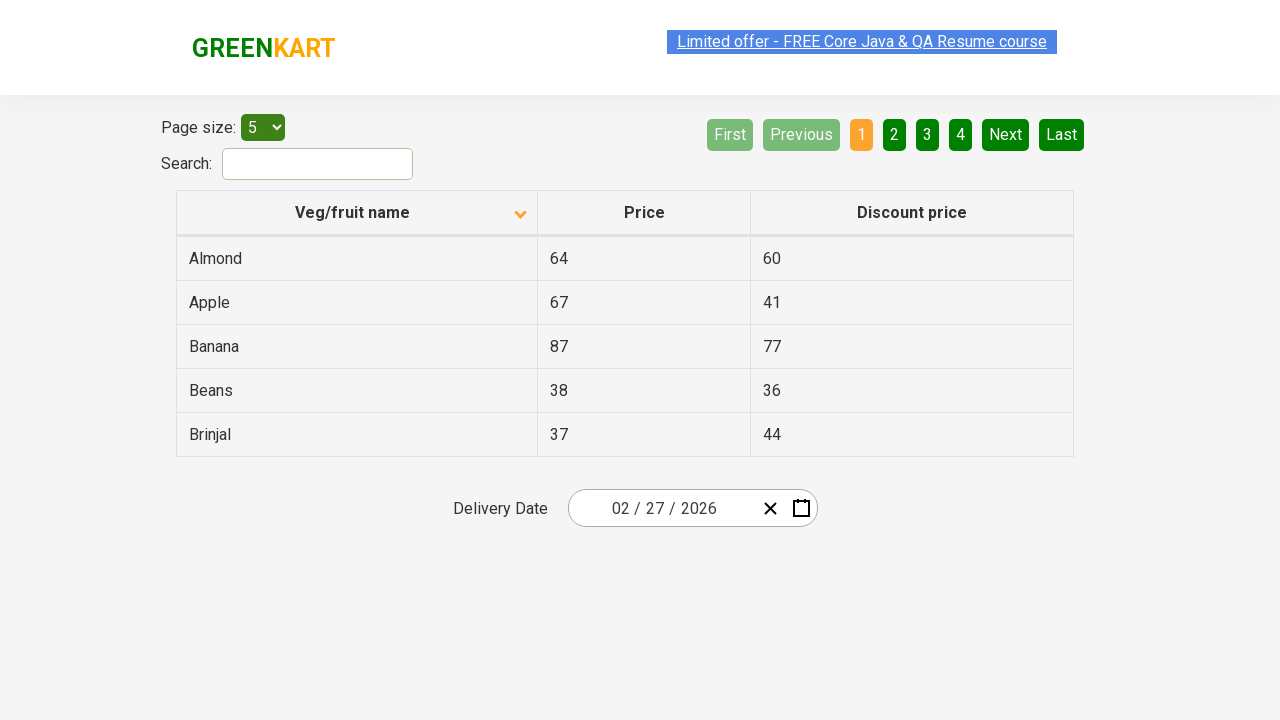

Found item containing 'Beans' in row 4, extracted price: 38
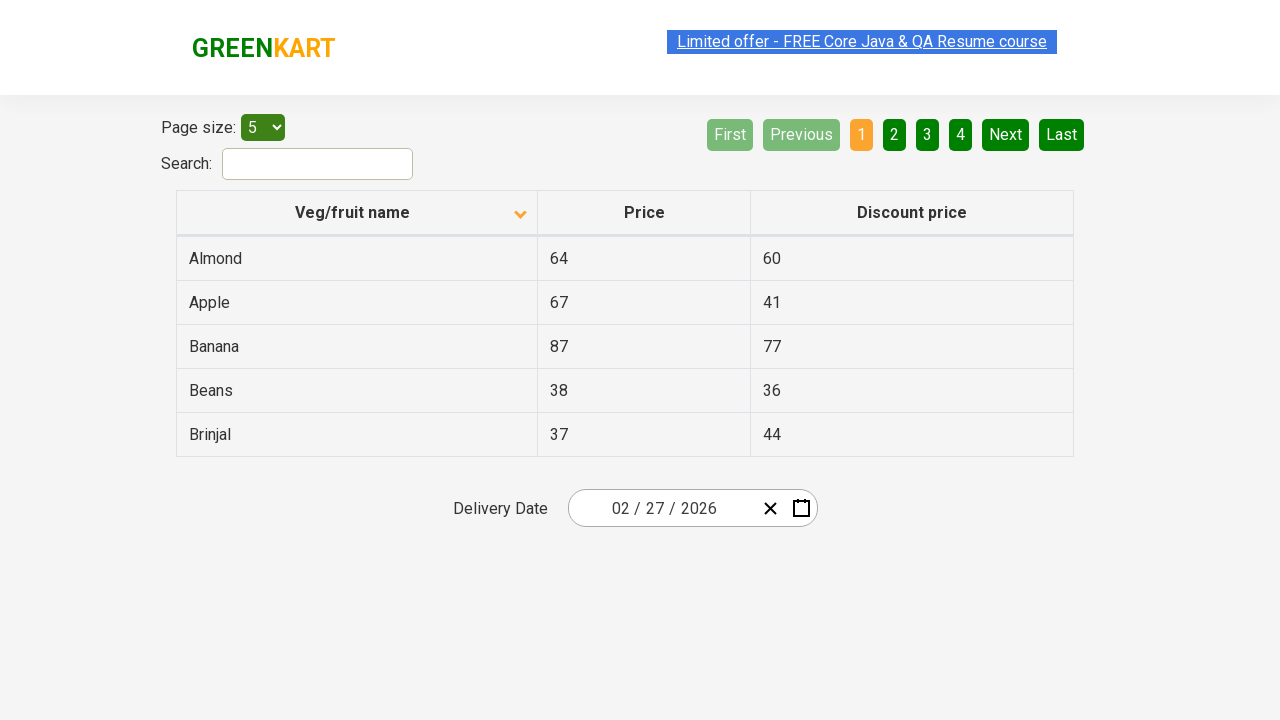

Retrieved text from row 5, first column
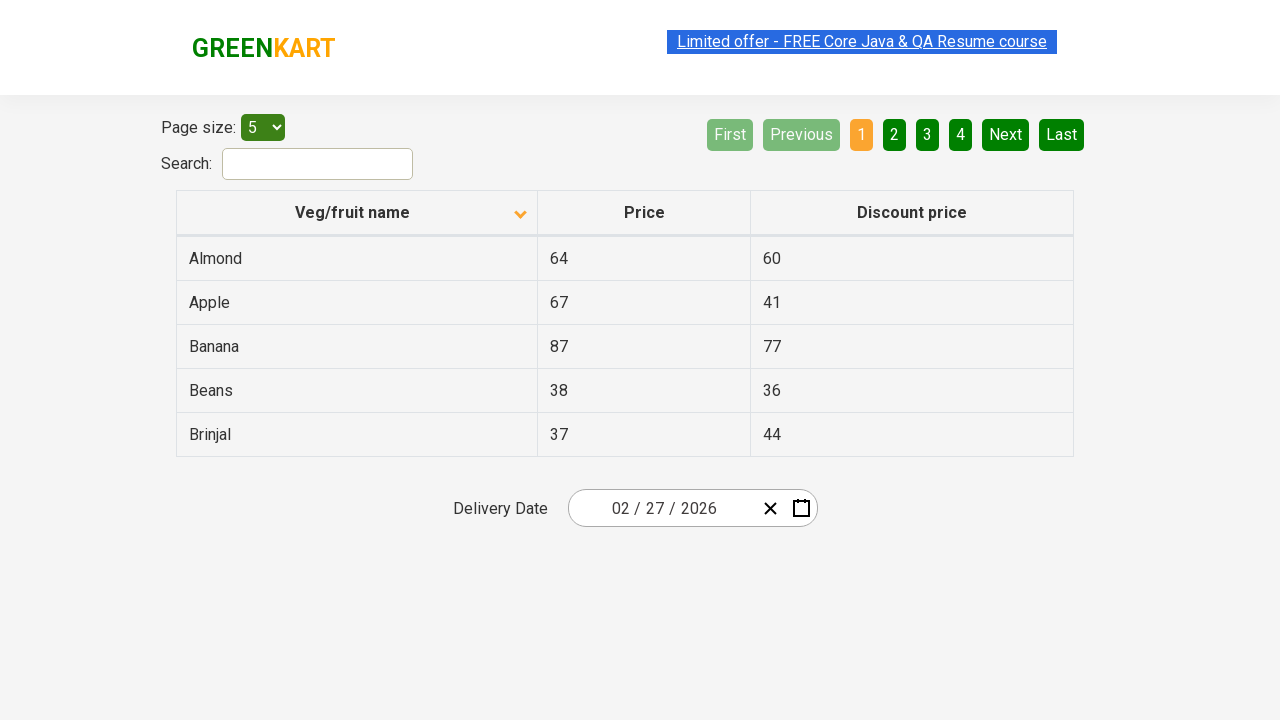

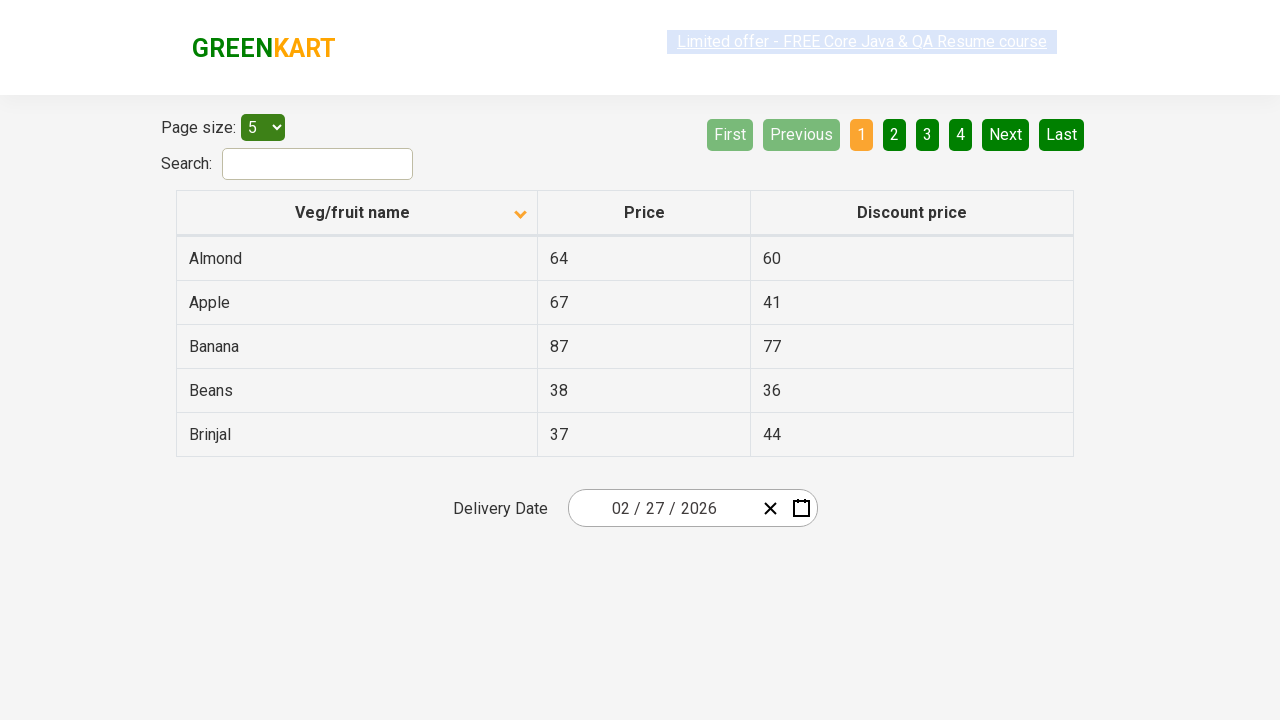